Checks that the "Details about service" link is displayed and has correct href attribute

Starting URL: https://www.mts.by/

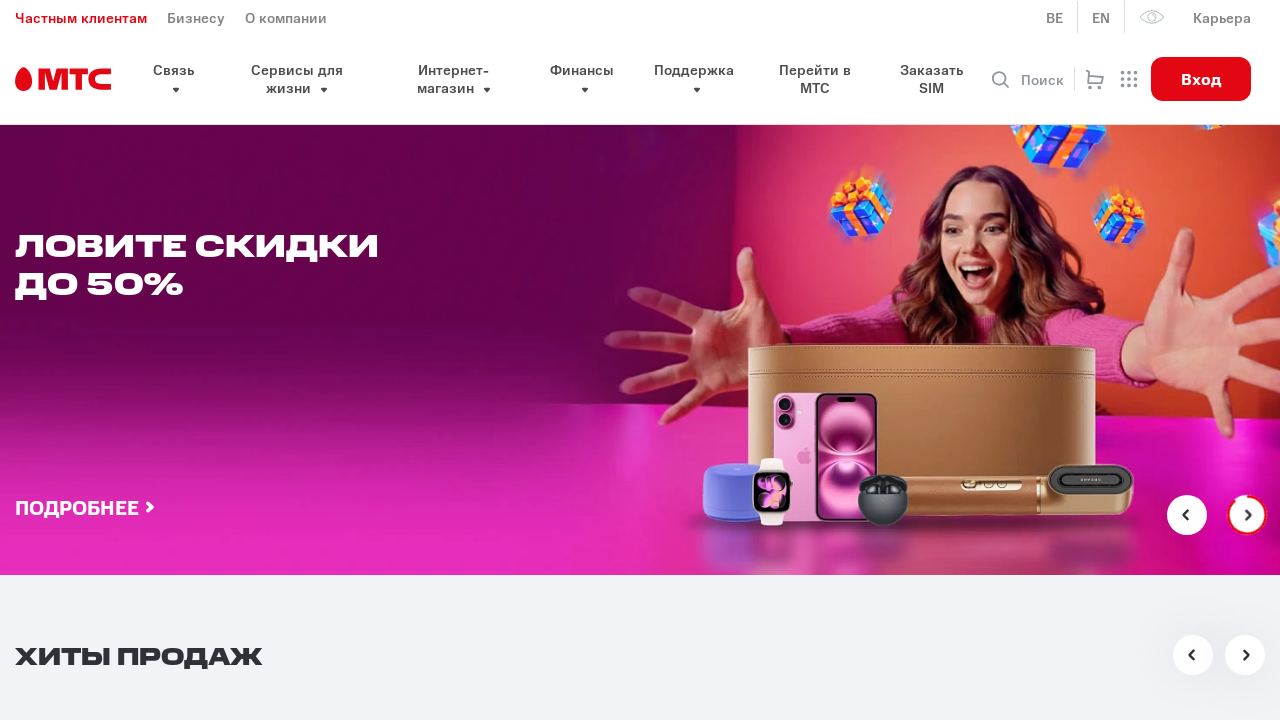

Waited for 'Details about service' link to be visible
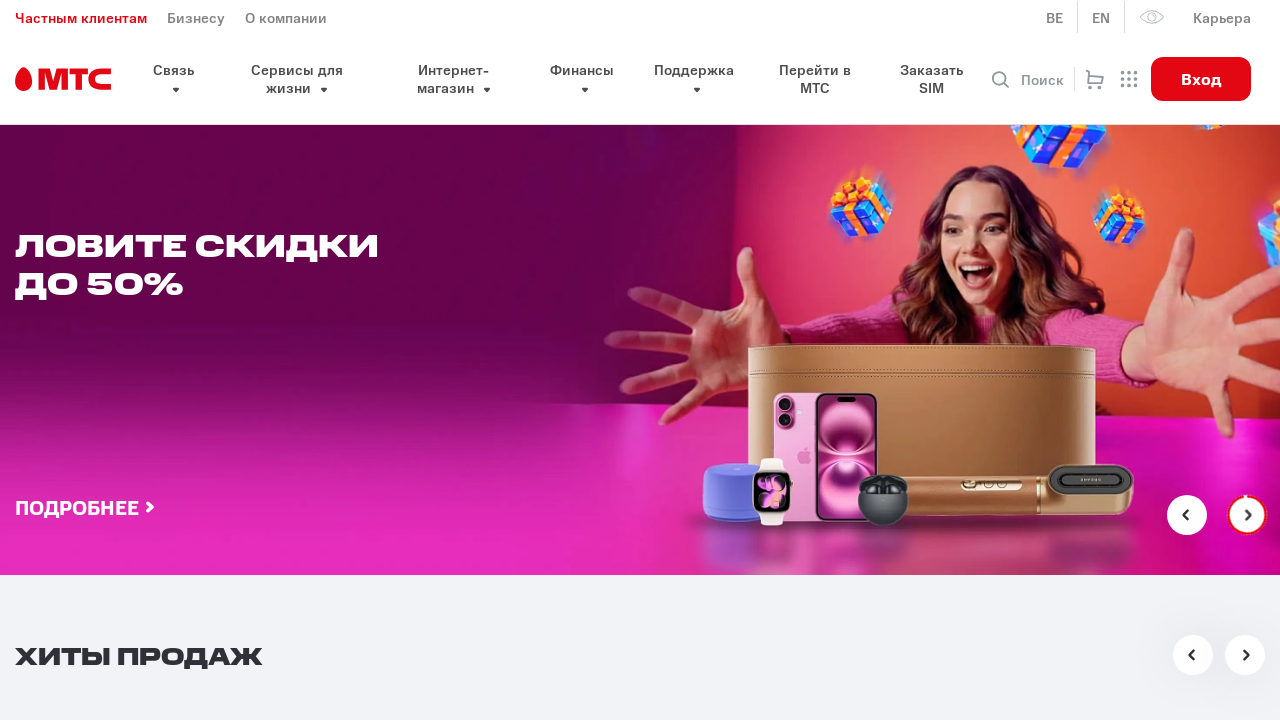

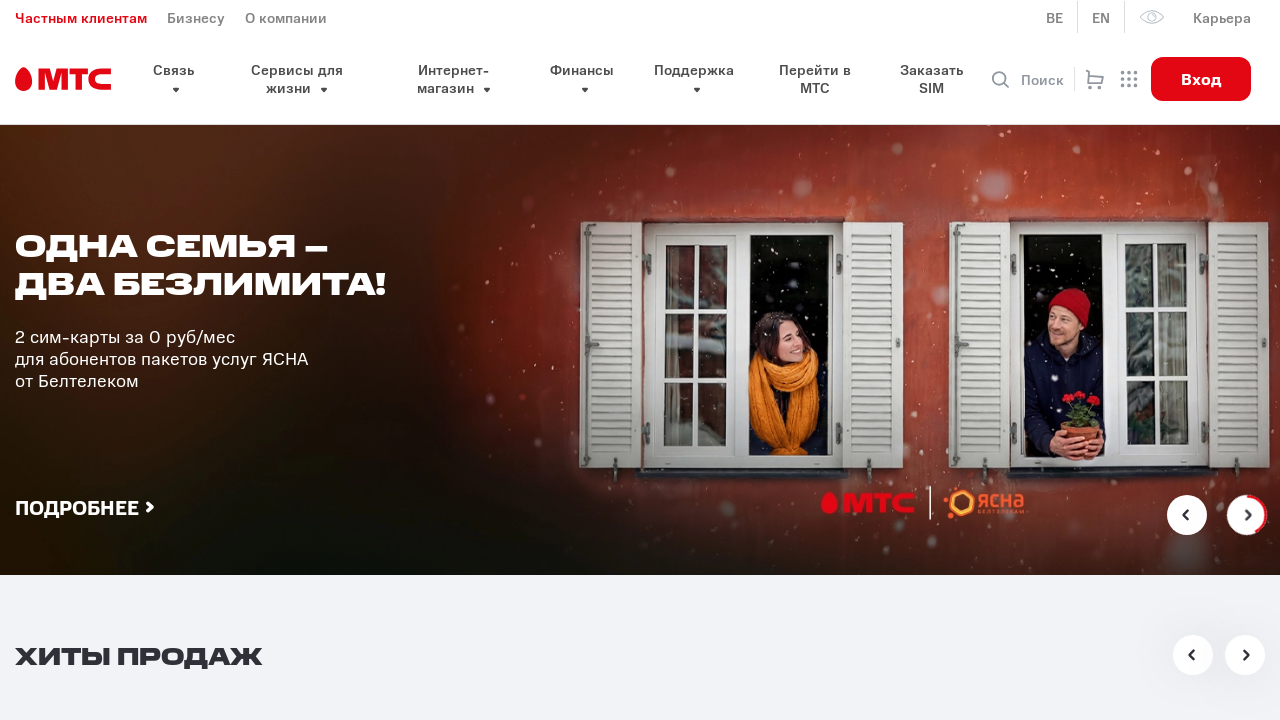